Tests registration form with invalid email formats to verify email validation error messages

Starting URL: https://alada.vn/tai-khoan/dang-ky.html

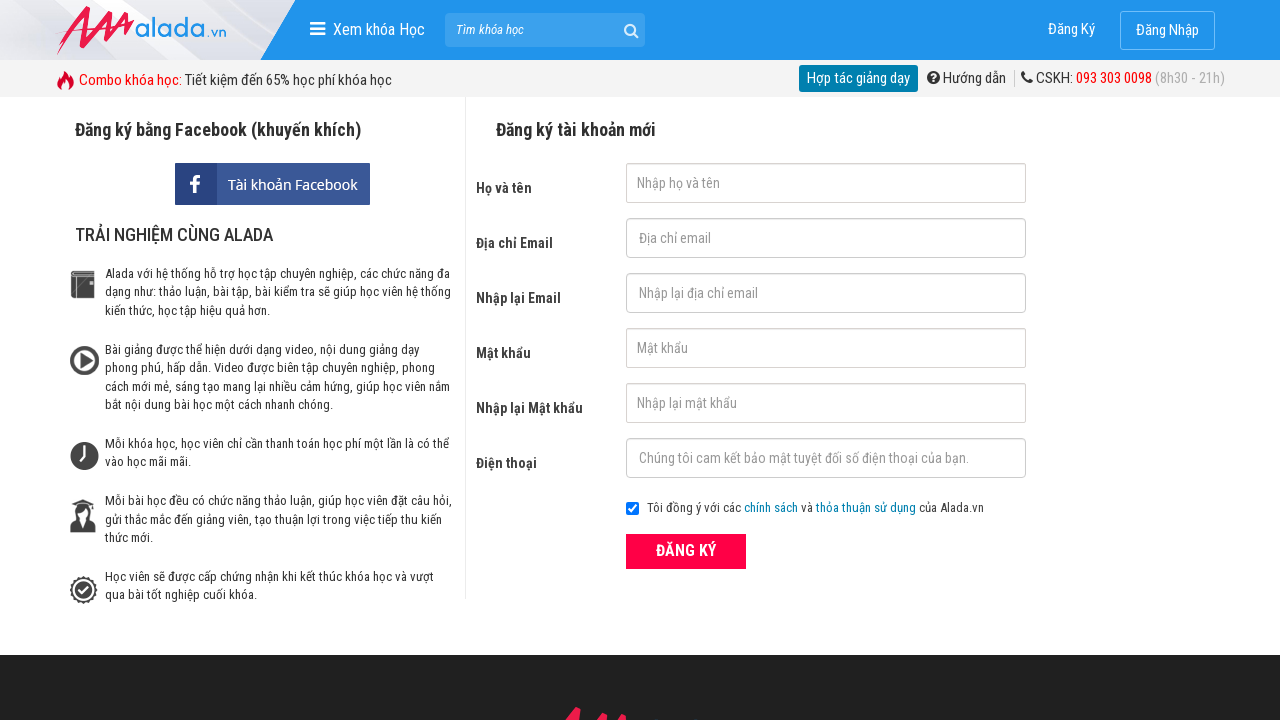

Filled name field with 'Huong Huynh' on input#txtFirstname
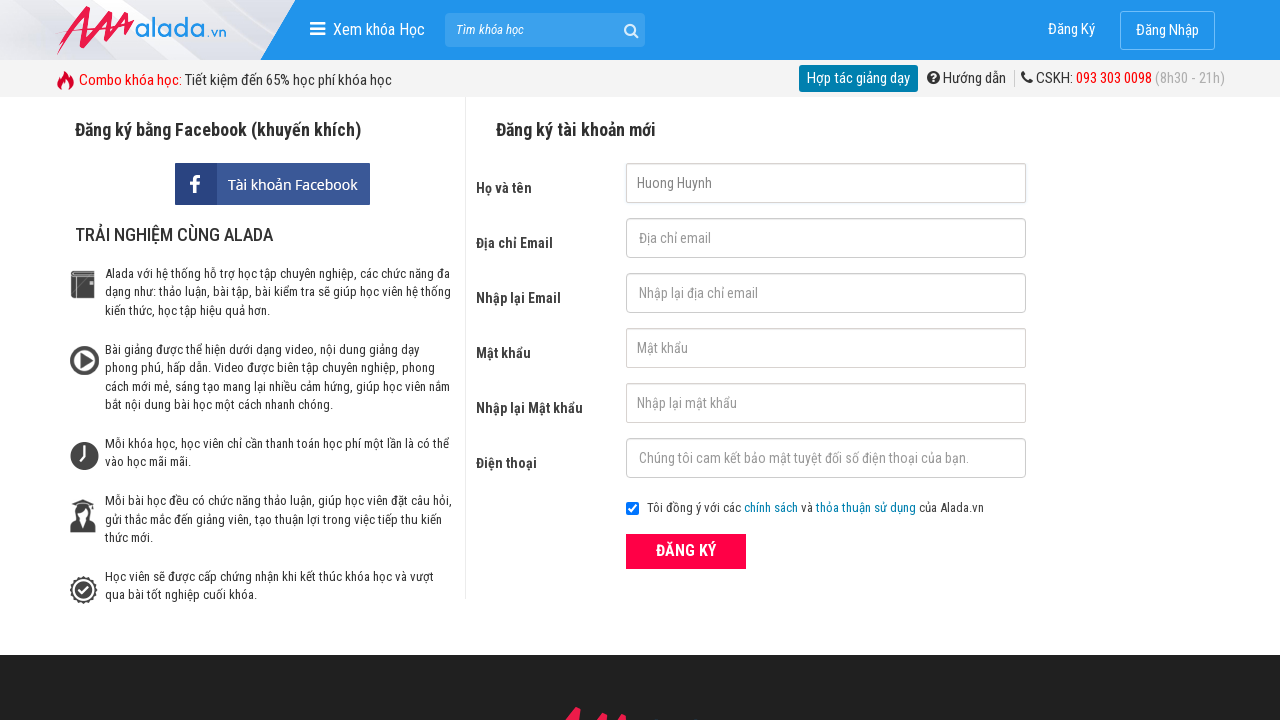

Filled email field with invalid format 'A@1@3' on #txtEmail
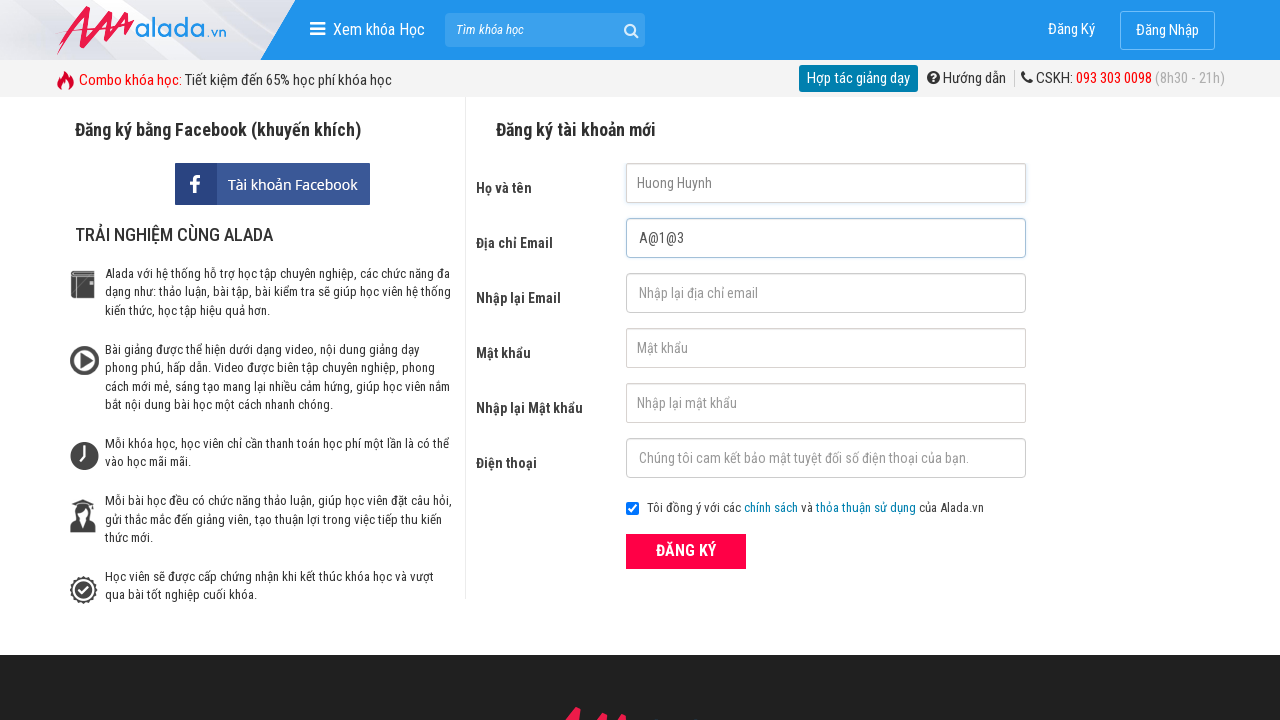

Filled confirm email field with invalid format 'A@2@1' on #txtCEmail
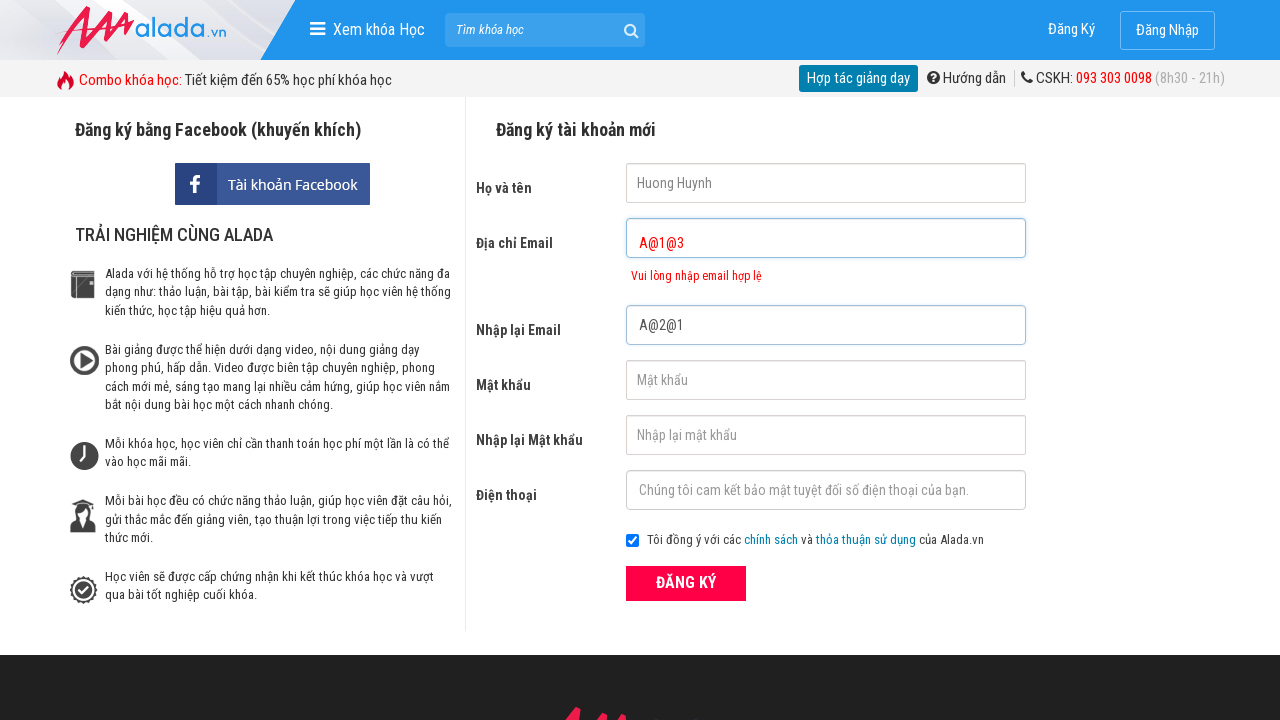

Clicked submit button to submit registration form at (686, 583) on button[type='submit']
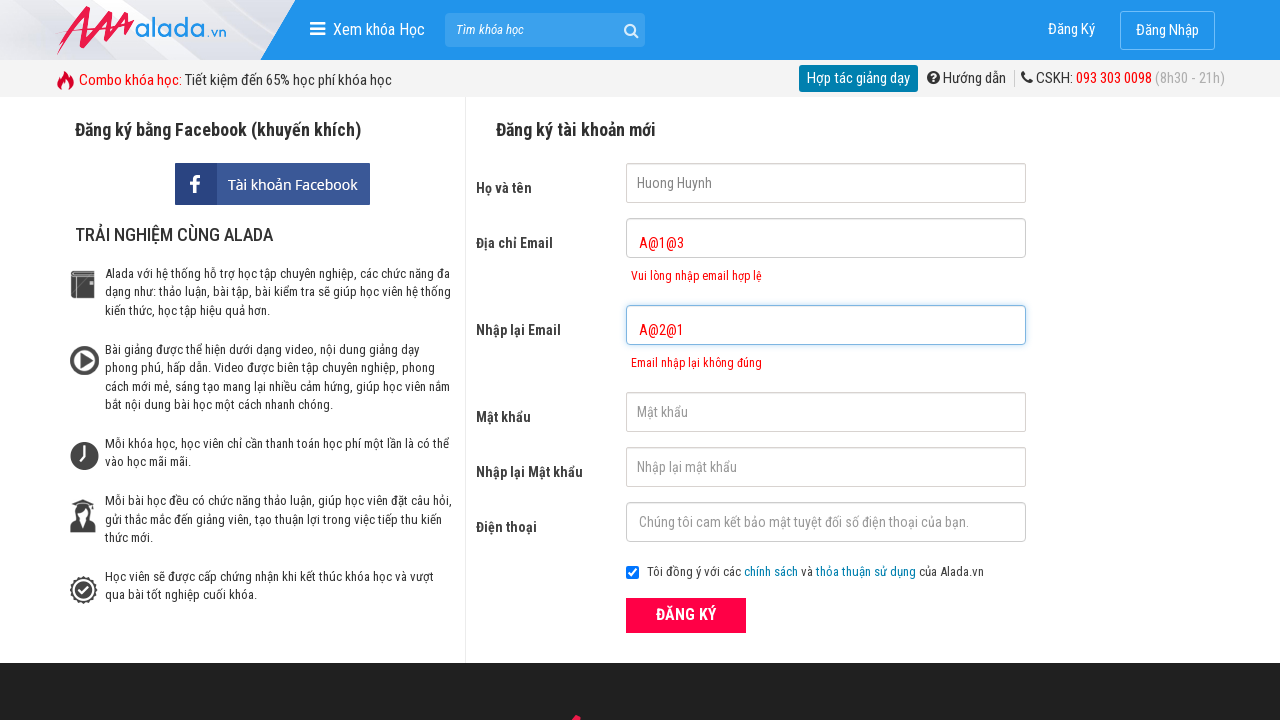

Email validation error message appeared
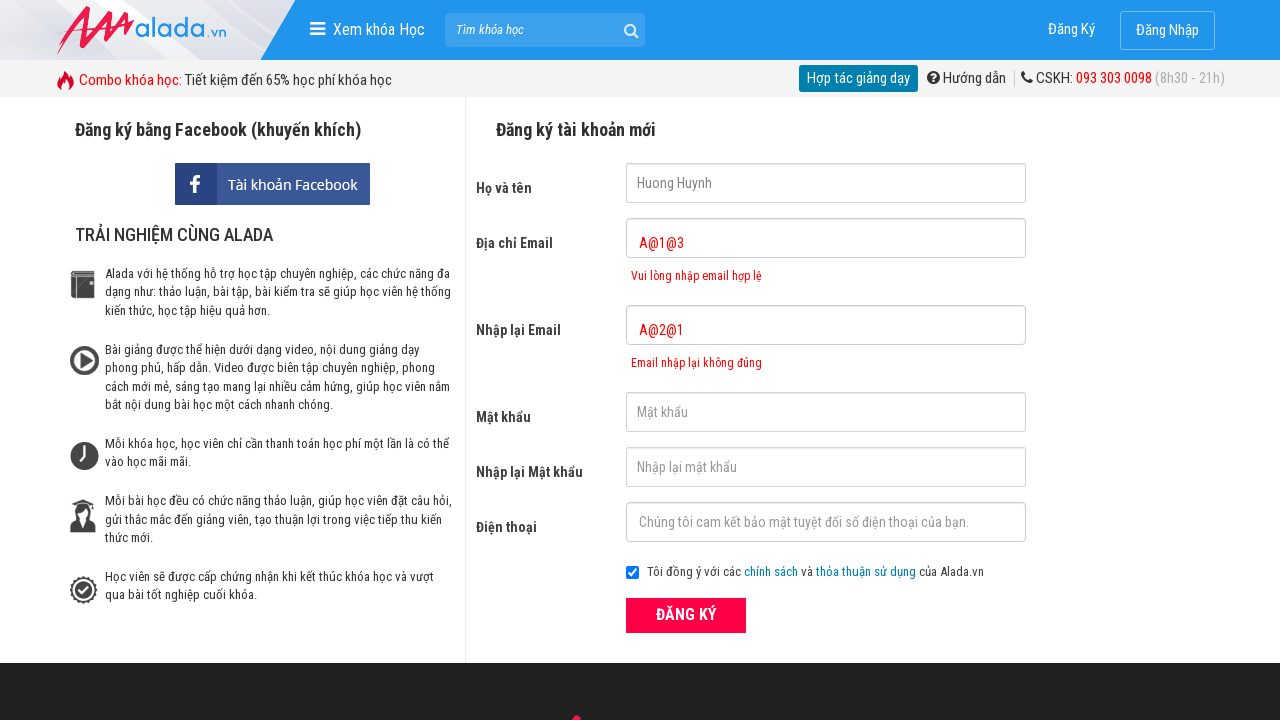

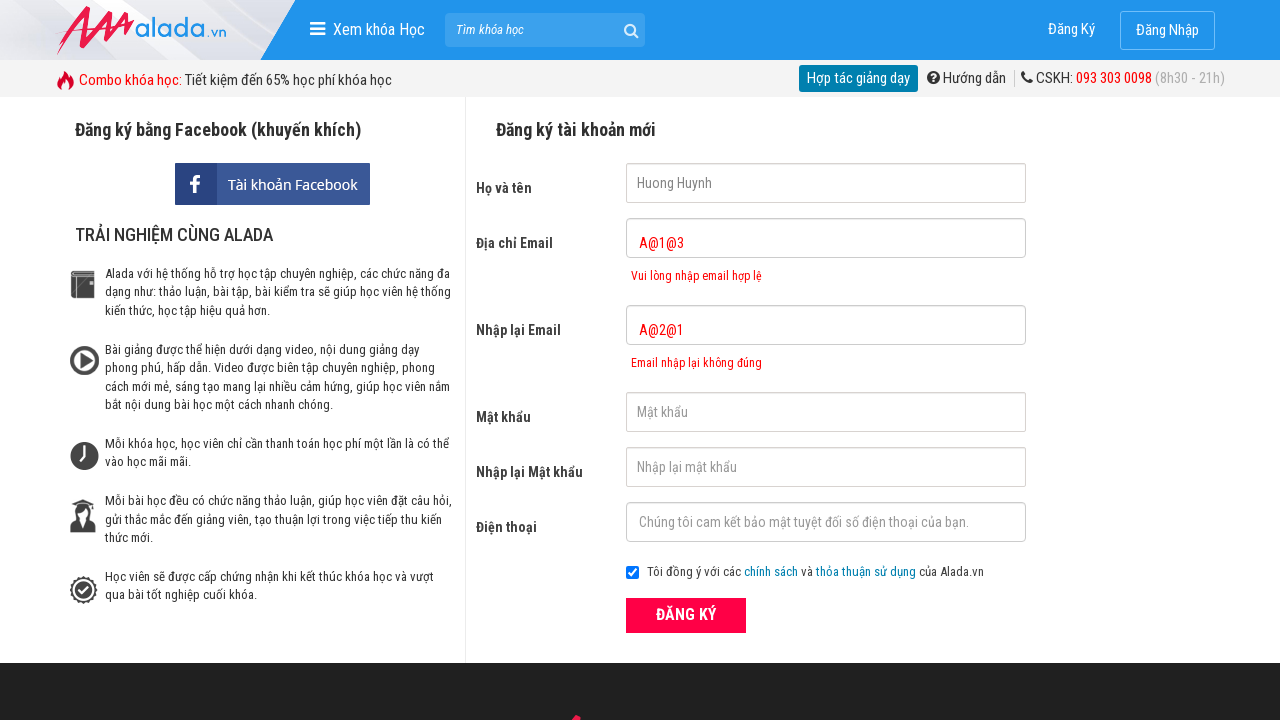